Tests that the Clear completed button is hidden when there are no completed items

Starting URL: https://demo.playwright.dev/todomvc

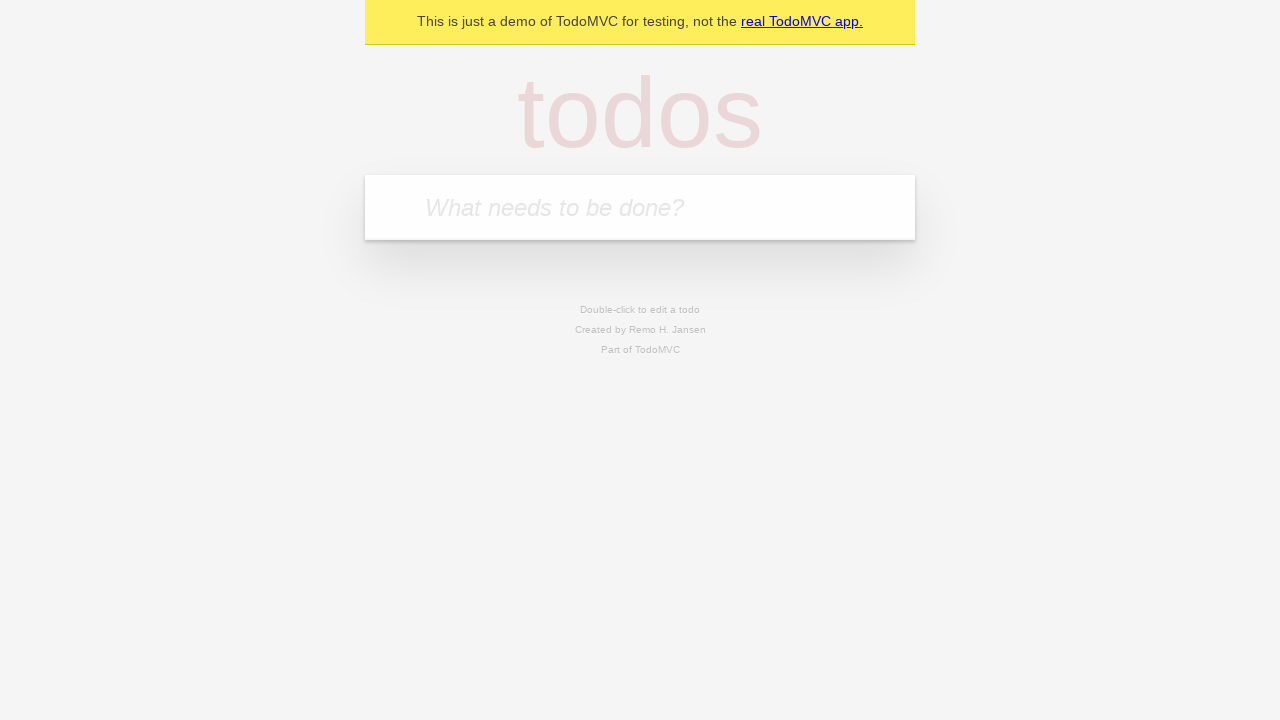

Filled todo input with 'buy some cheese' on internal:attr=[placeholder="What needs to be done?"i]
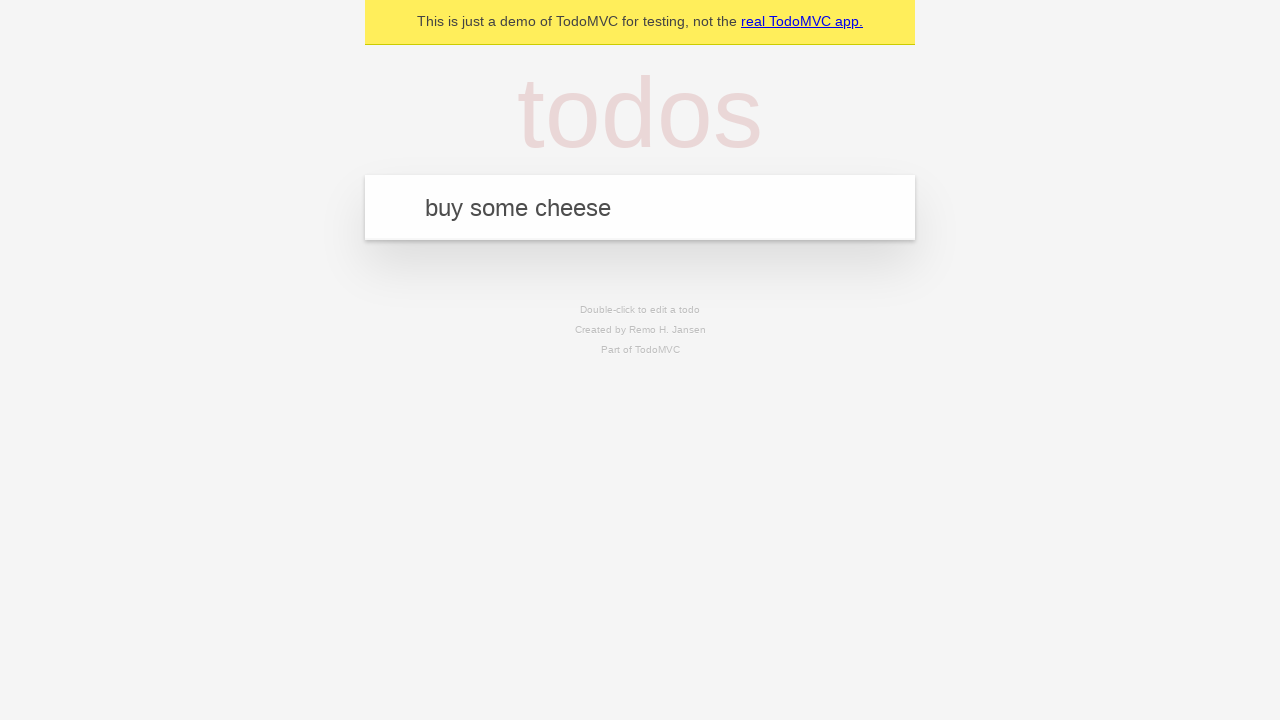

Pressed Enter to add todo 'buy some cheese' on internal:attr=[placeholder="What needs to be done?"i]
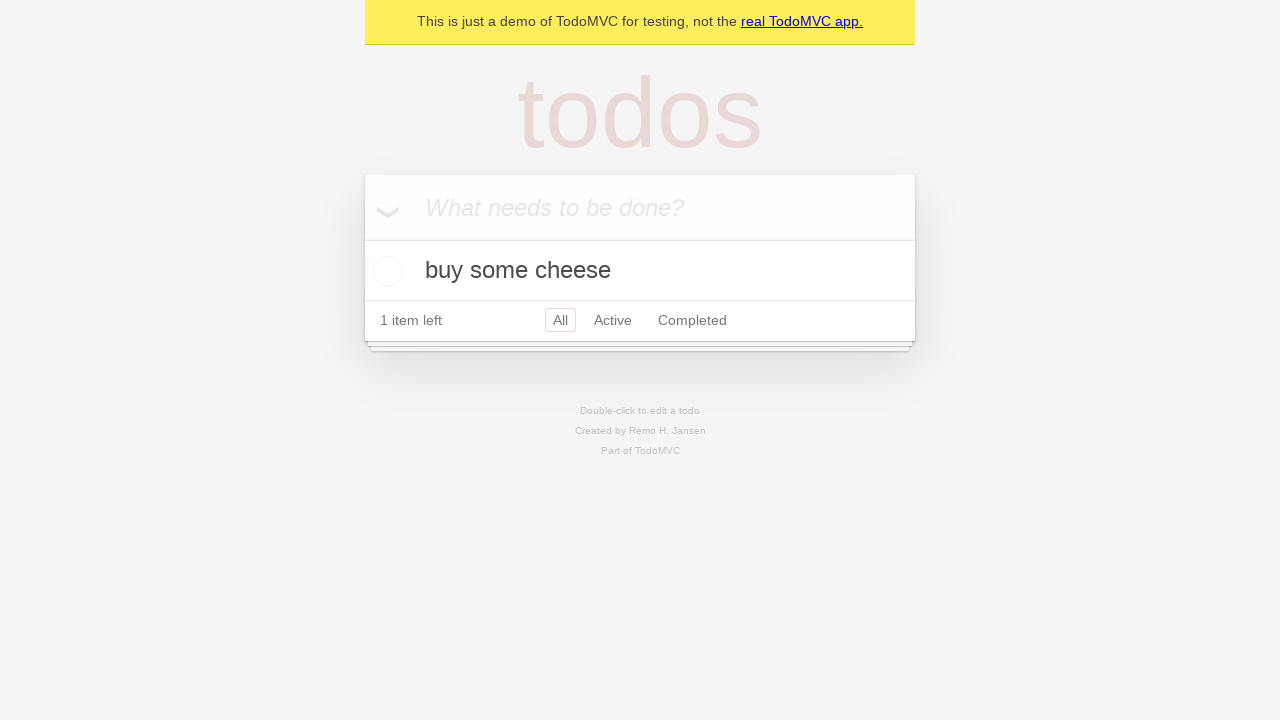

Filled todo input with 'feed the cat' on internal:attr=[placeholder="What needs to be done?"i]
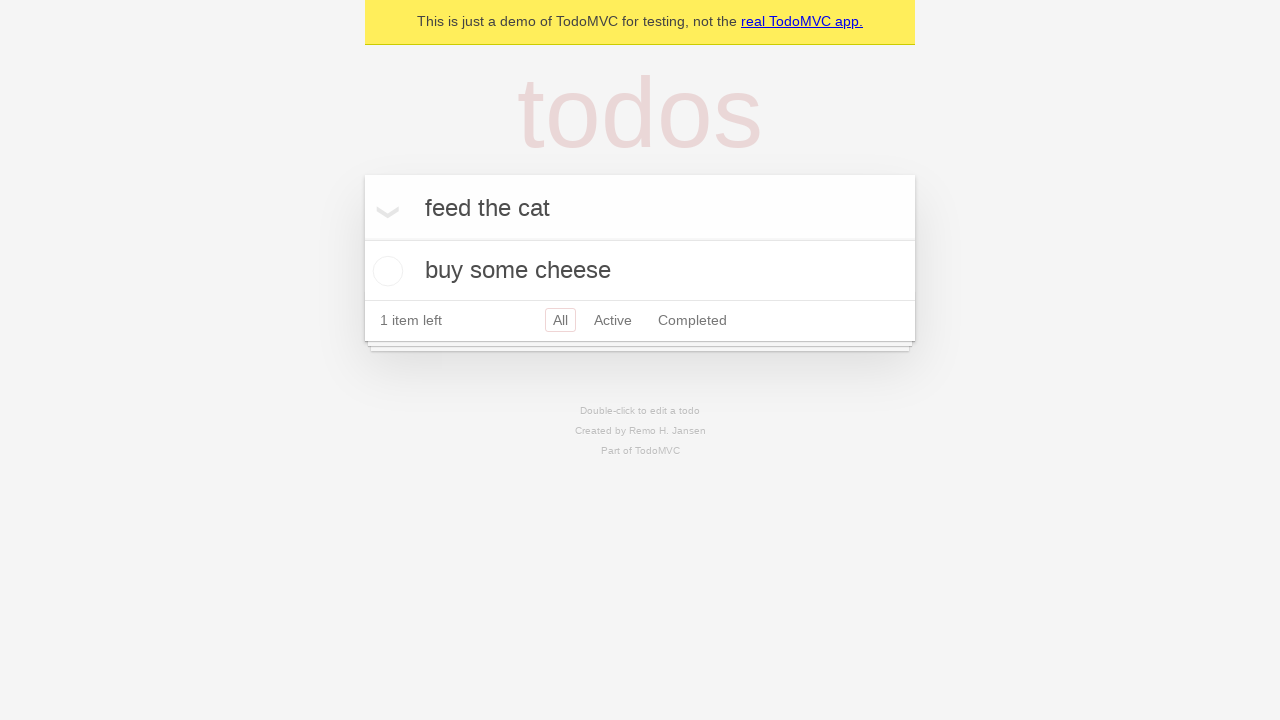

Pressed Enter to add todo 'feed the cat' on internal:attr=[placeholder="What needs to be done?"i]
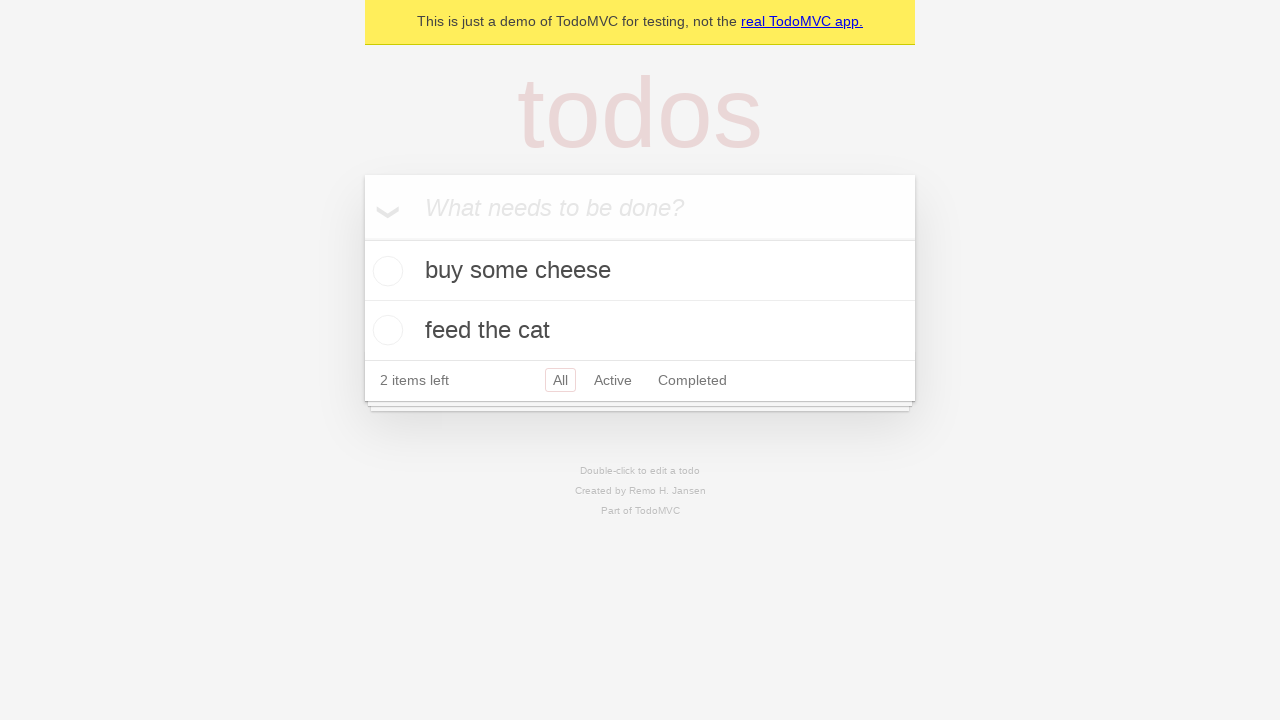

Filled todo input with 'book a doctors appointment' on internal:attr=[placeholder="What needs to be done?"i]
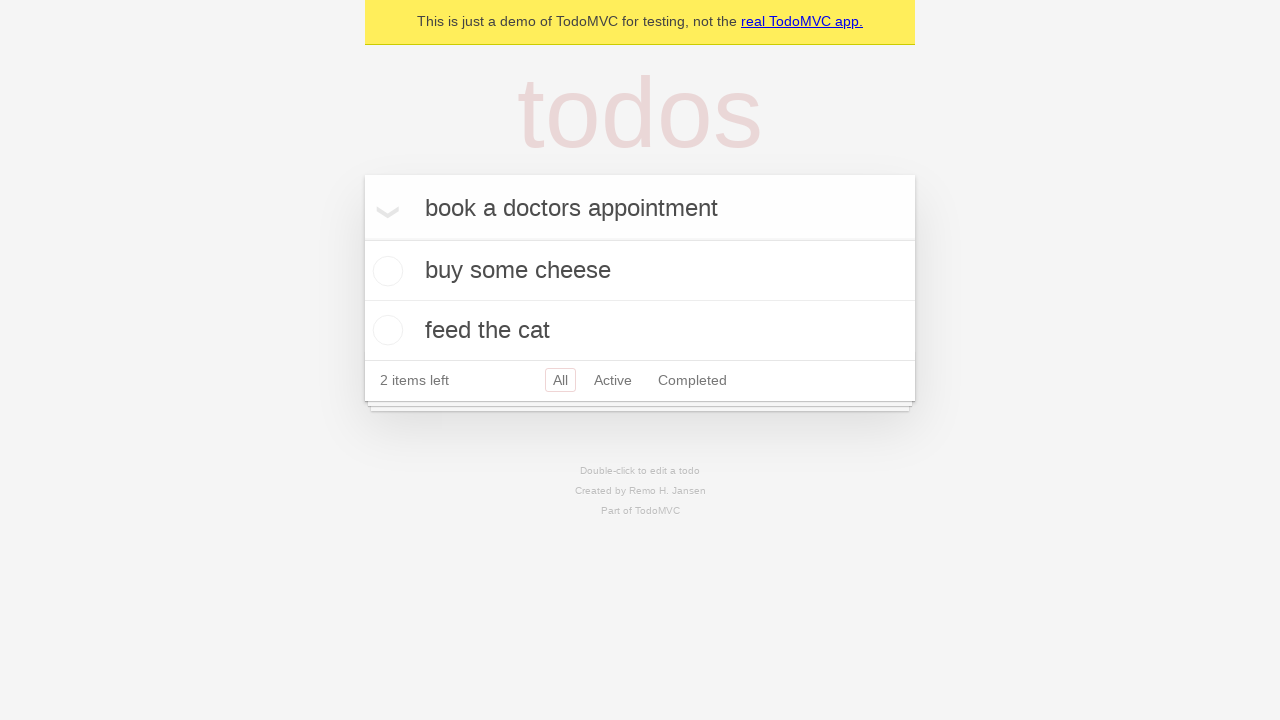

Pressed Enter to add todo 'book a doctors appointment' on internal:attr=[placeholder="What needs to be done?"i]
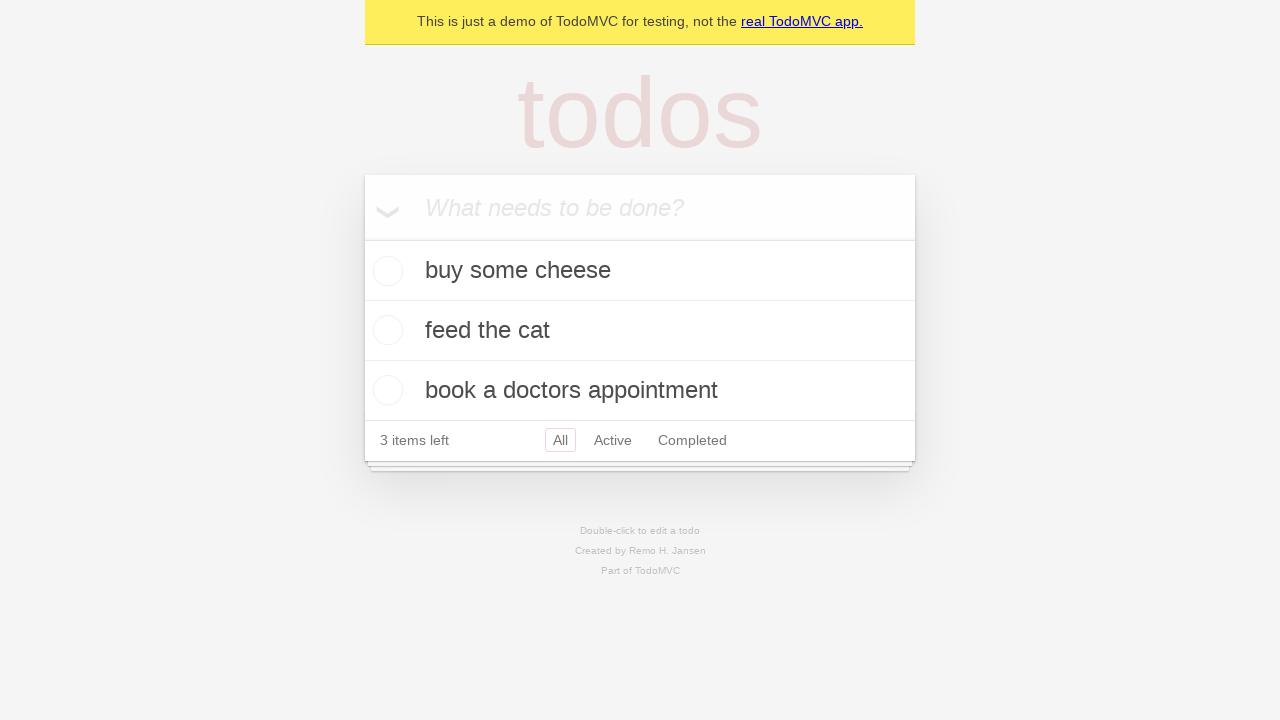

Checked first todo item as complete at (385, 271) on .todo-list li .toggle >> nth=0
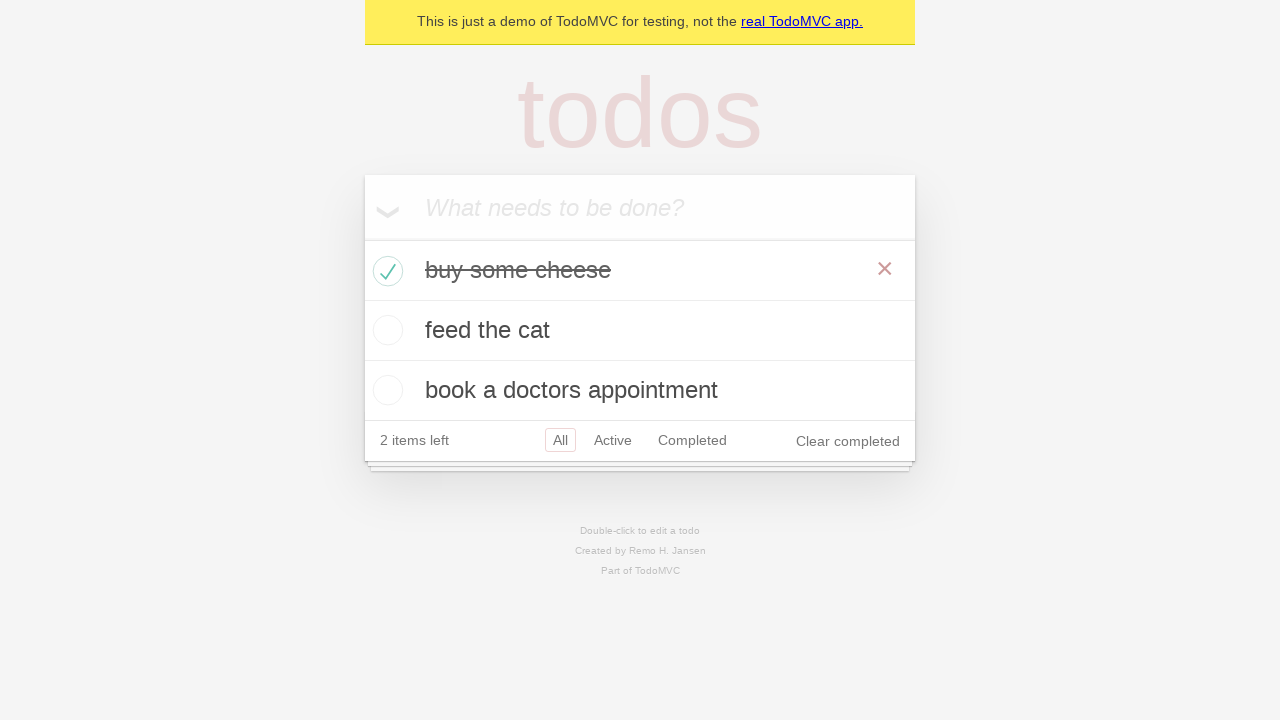

Clicked 'Clear completed' button at (848, 441) on internal:role=button[name="Clear completed"i]
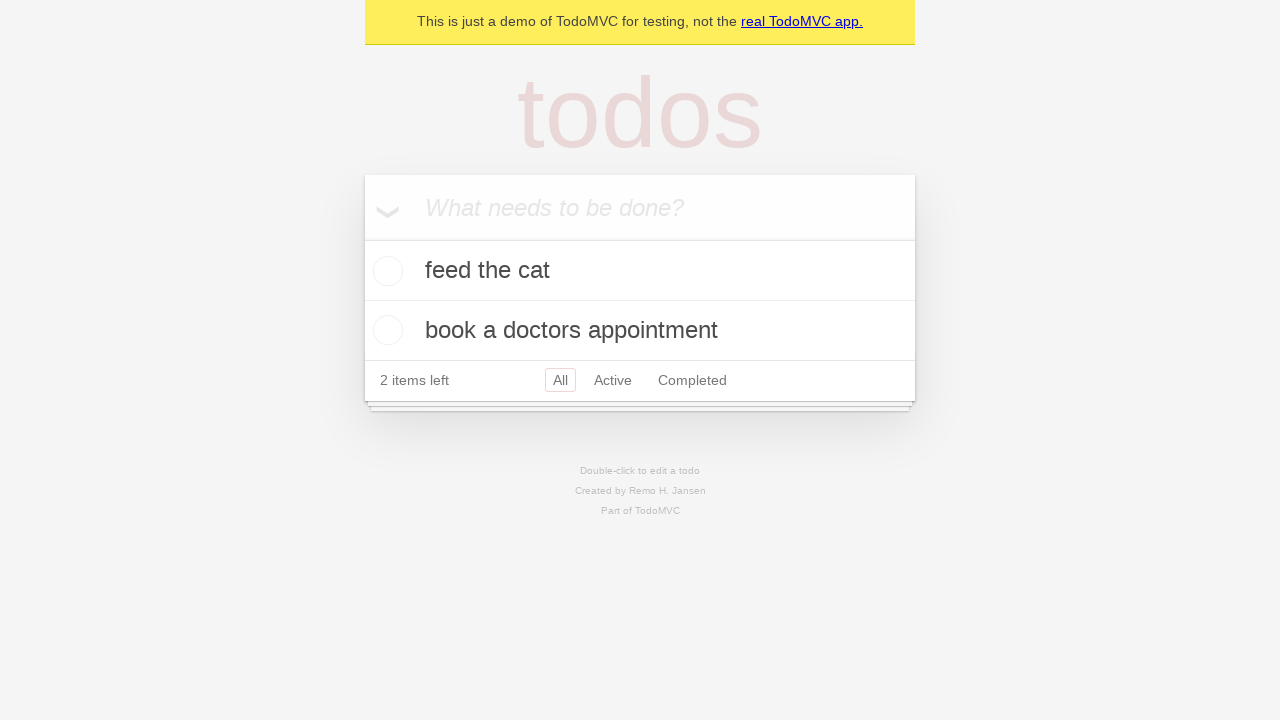

'Clear completed' button is hidden when no completed items remain
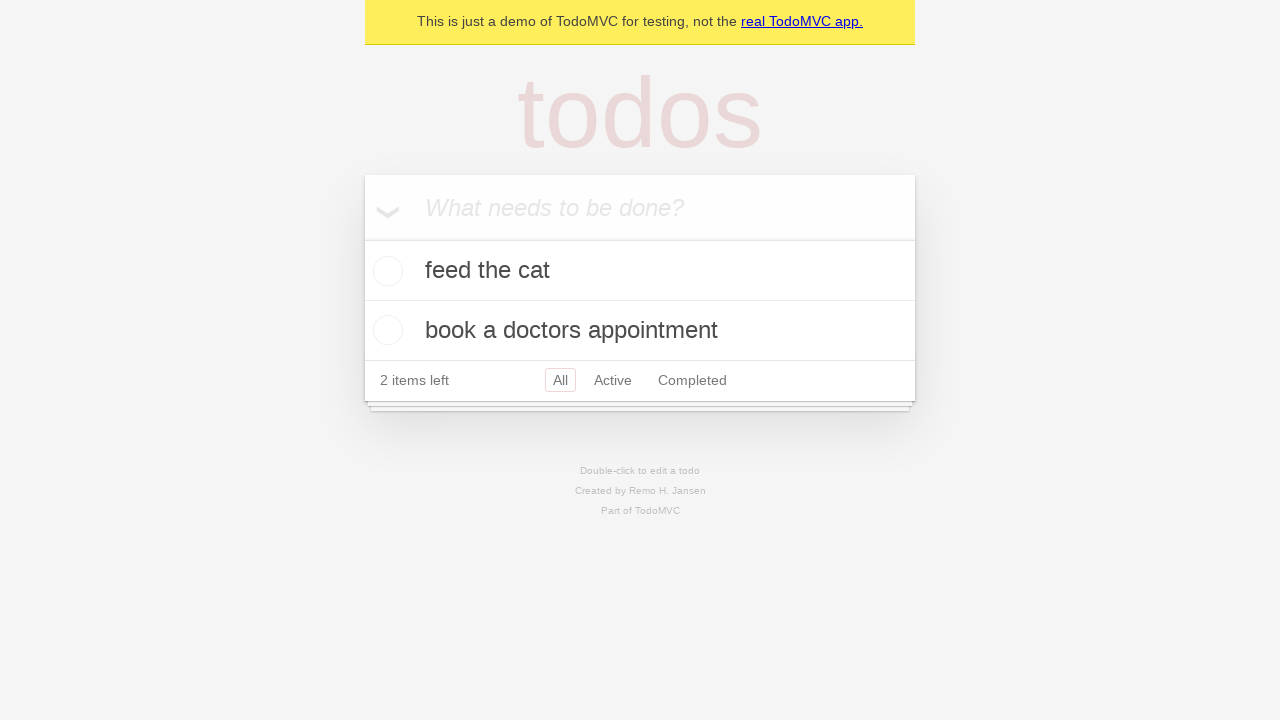

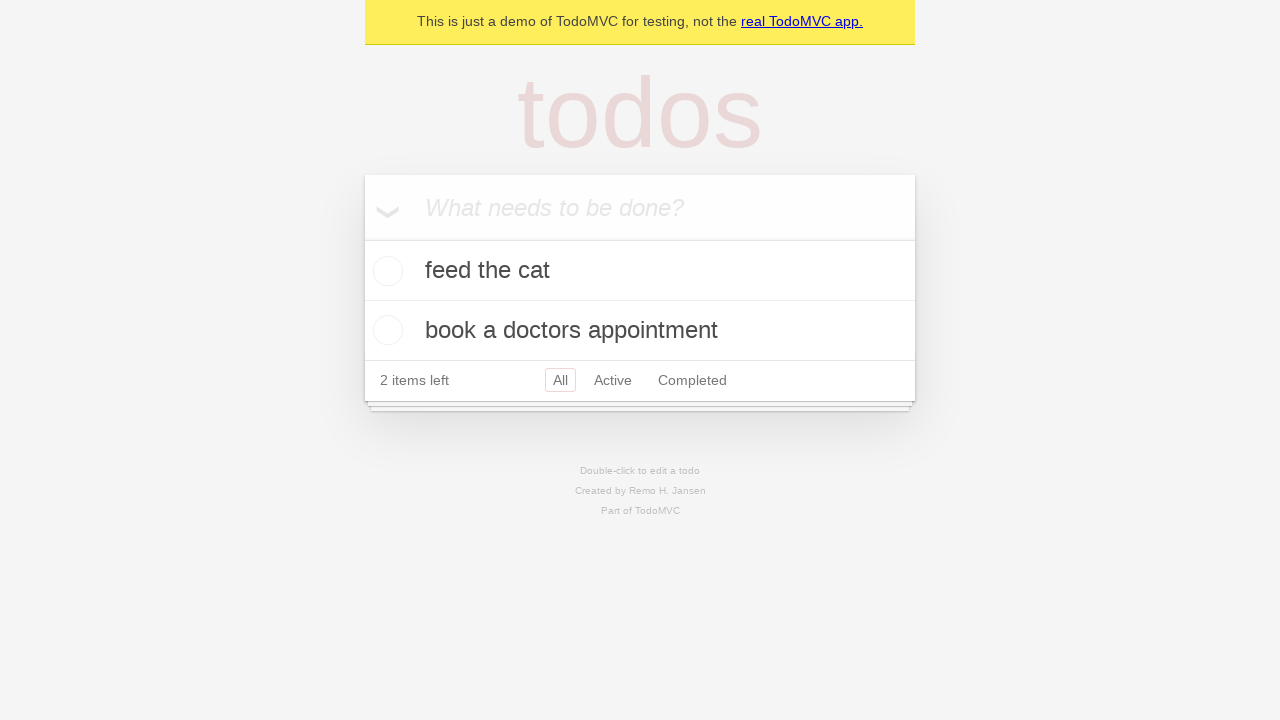